Navigates to Cleartrip travel website homepage and maximizes the browser window

Starting URL: http://cleartrip.com

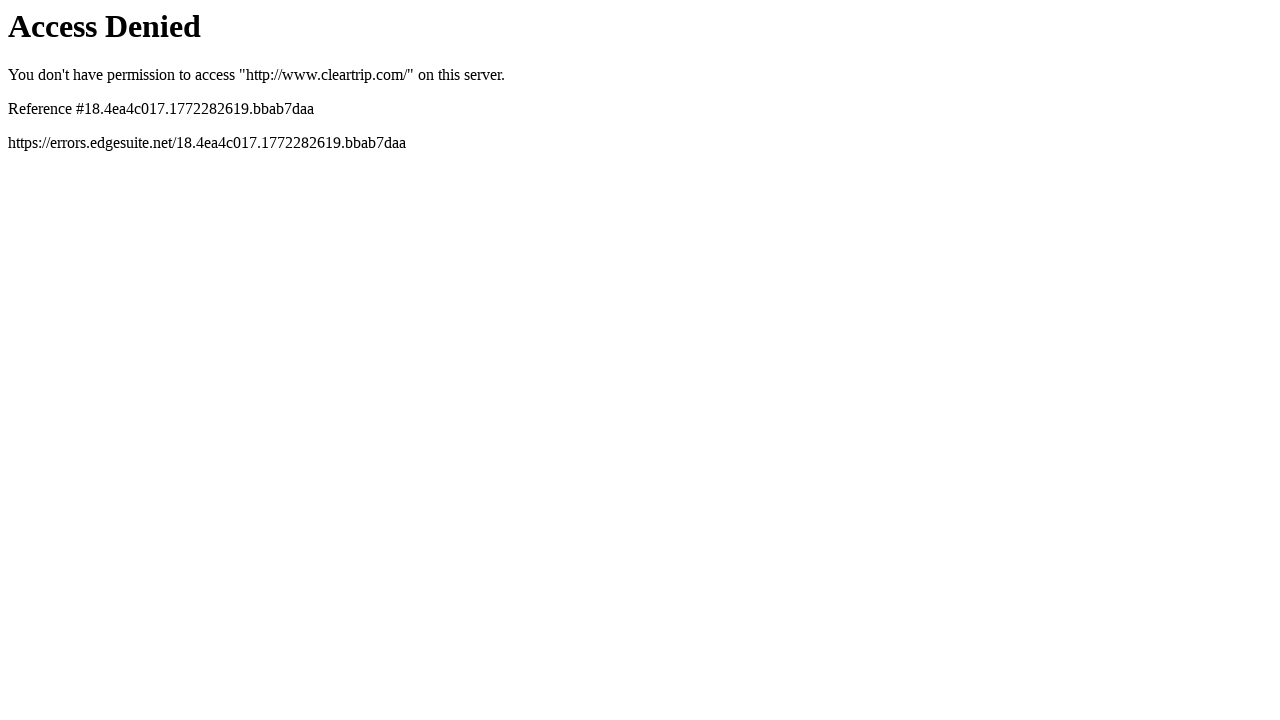

Navigated to Cleartrip travel website homepage
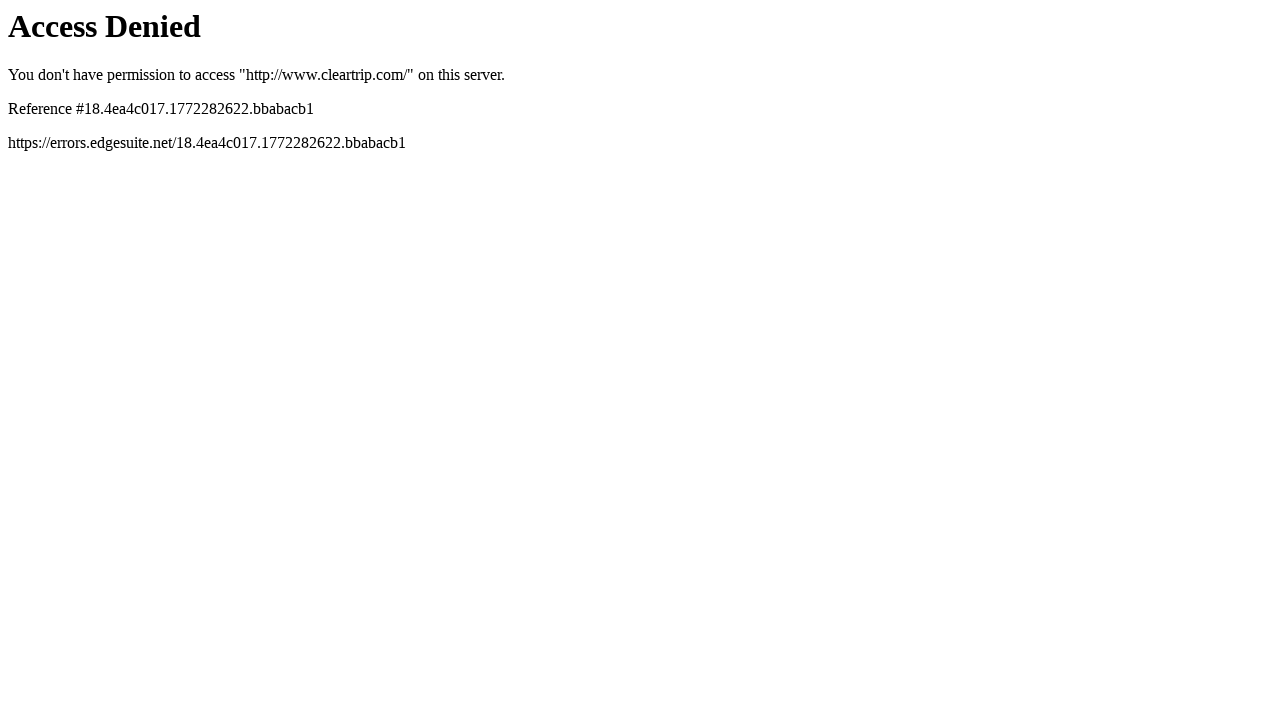

Maximized browser window viewport
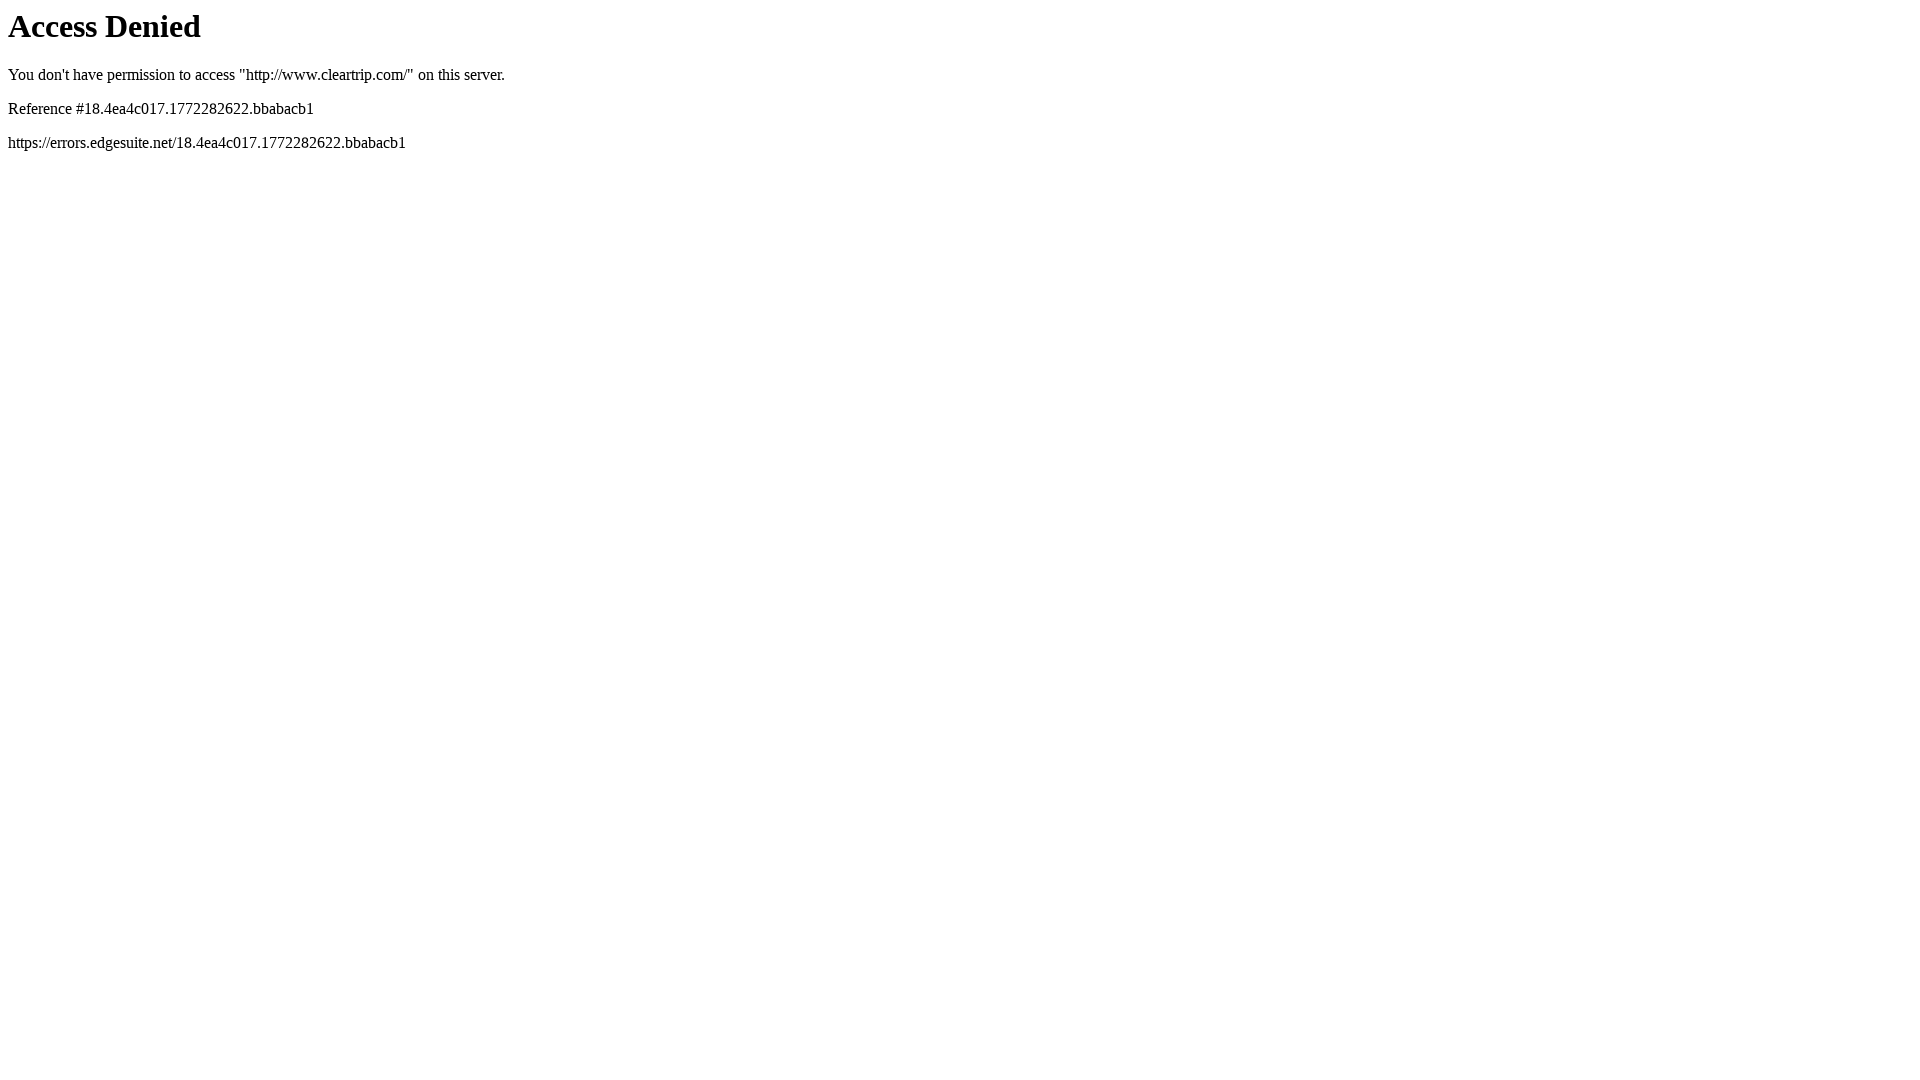

Waited for page to fully load (domcontentloaded)
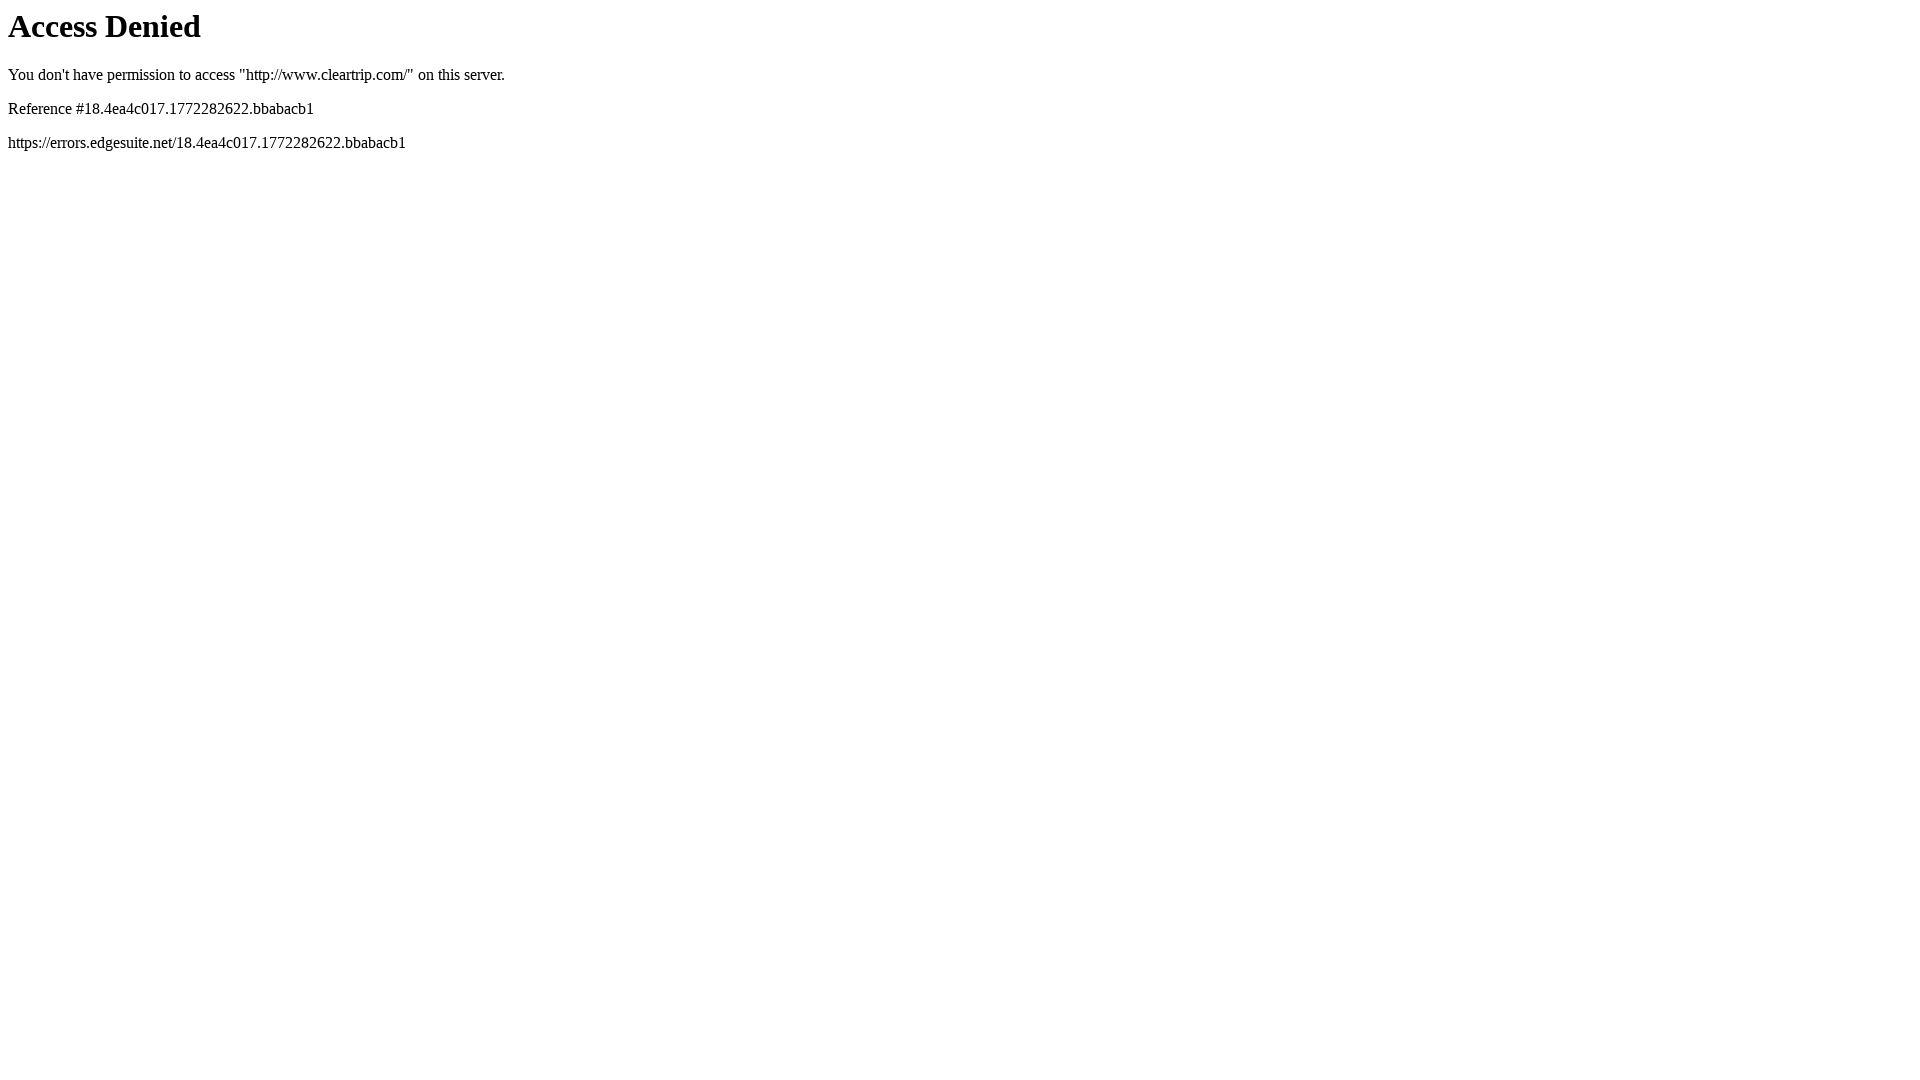

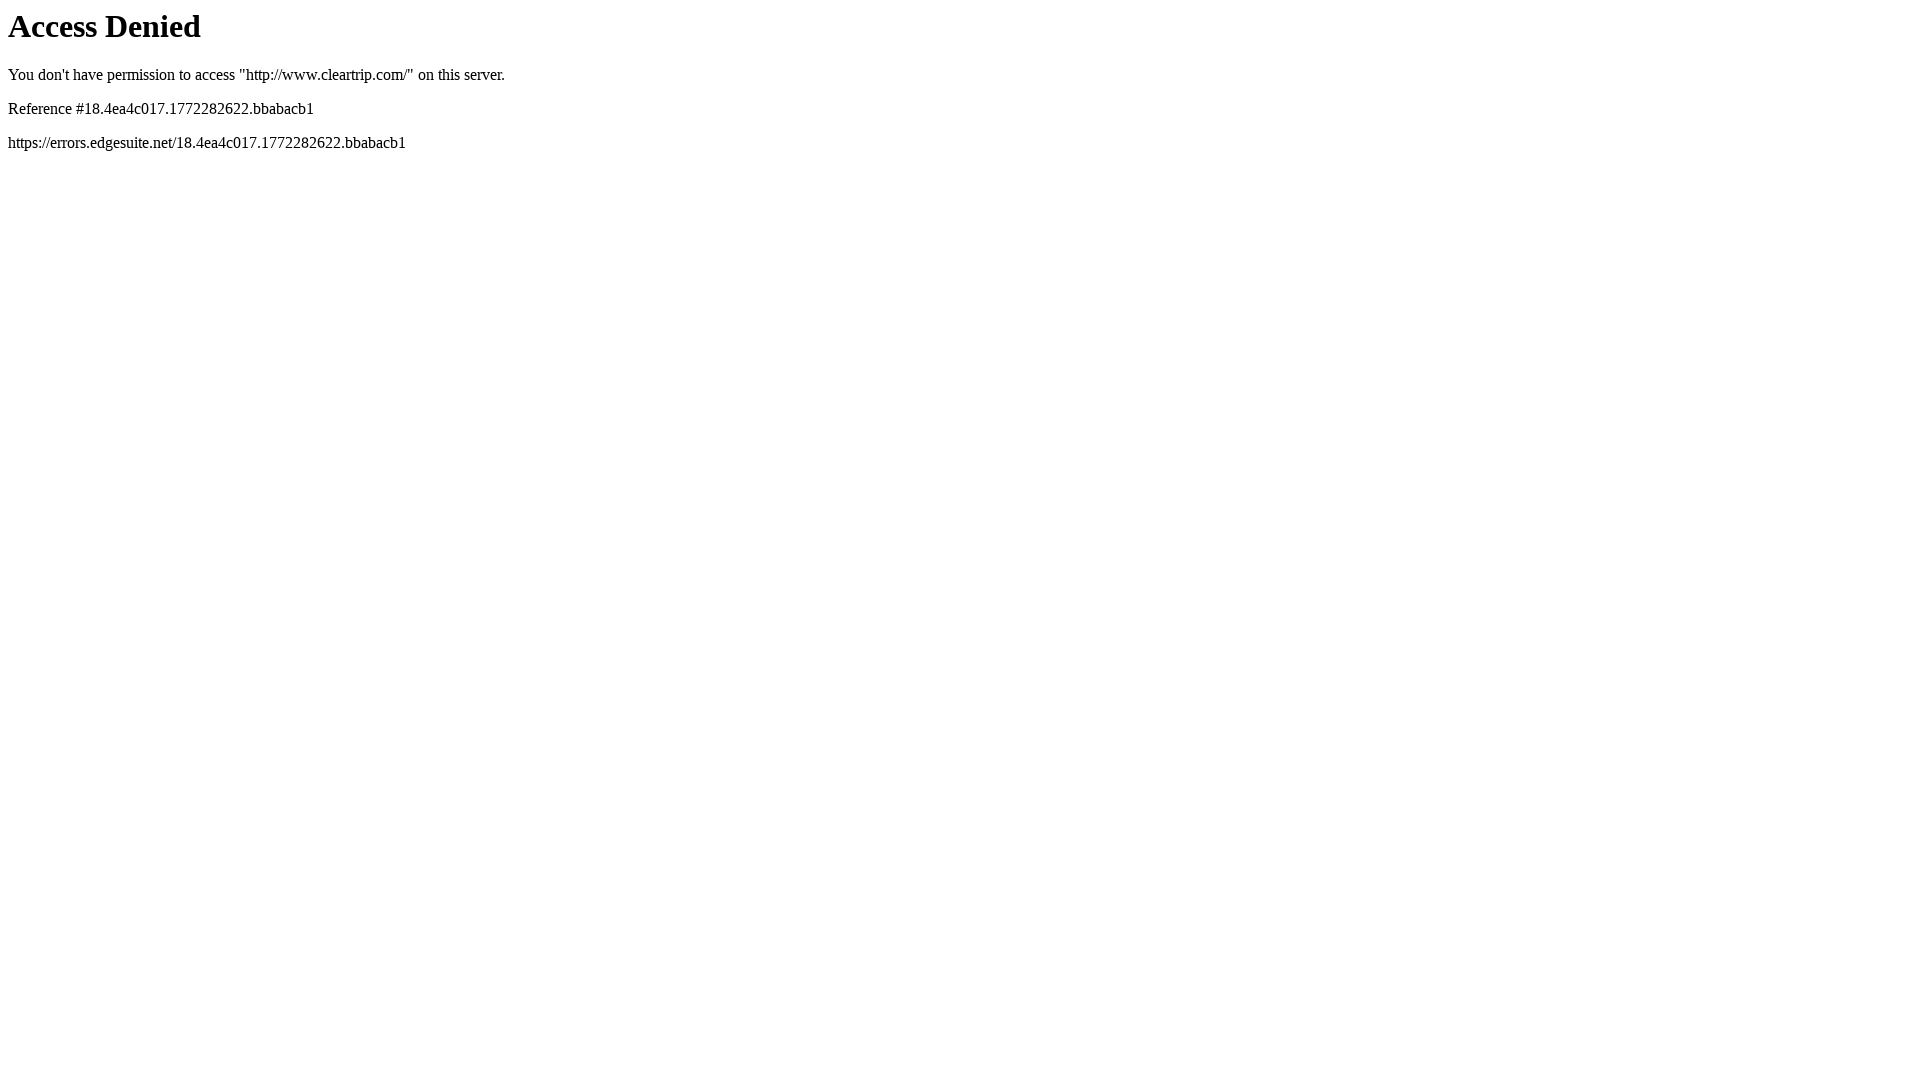